Tests window handling functionality by clicking a link that opens a new tab/window, switching to it, and verifying the title

Starting URL: https://the-internet.herokuapp.com/windows

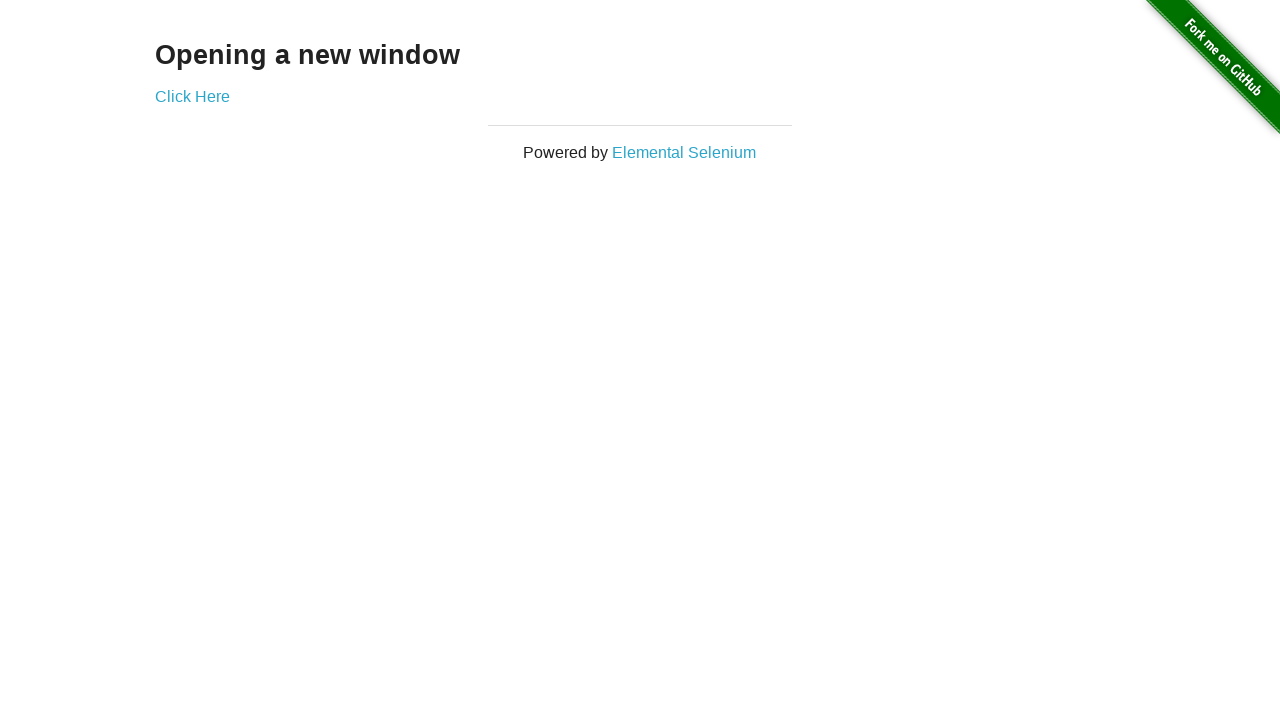

Clicked 'Click Here' link to open new window/tab at (192, 96) on a:has-text('Click Here')
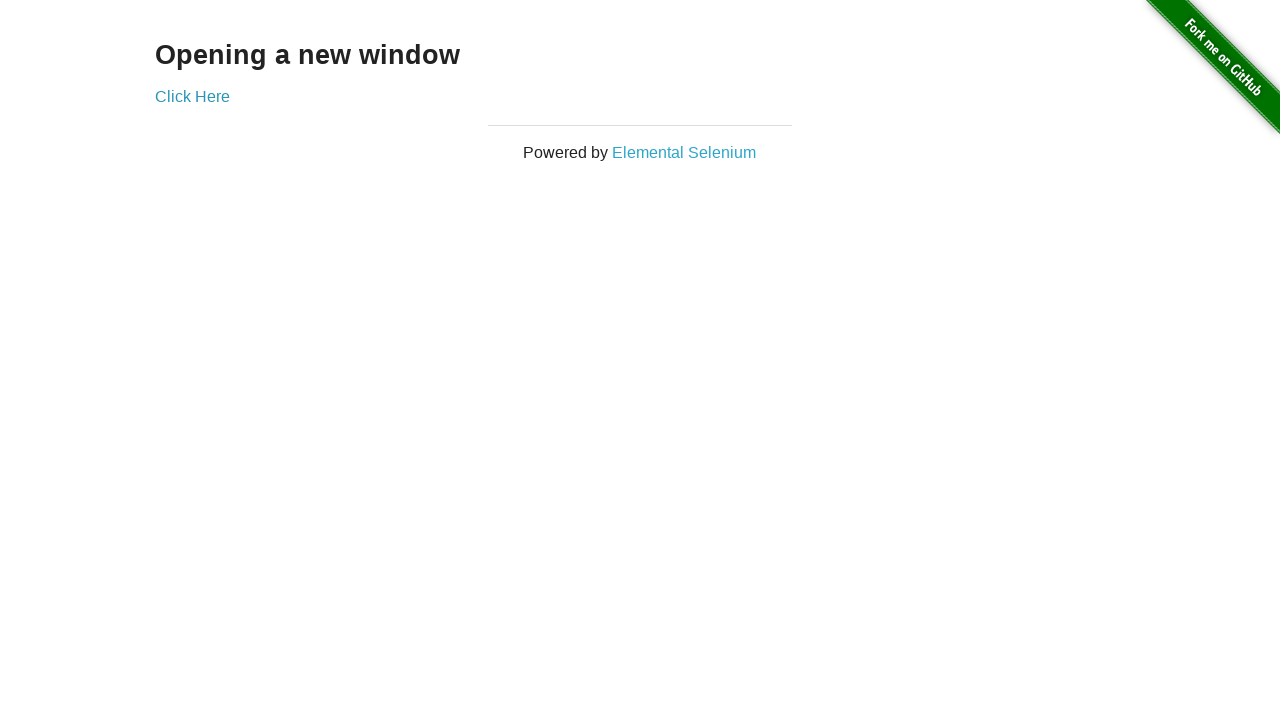

New page/tab opened and captured
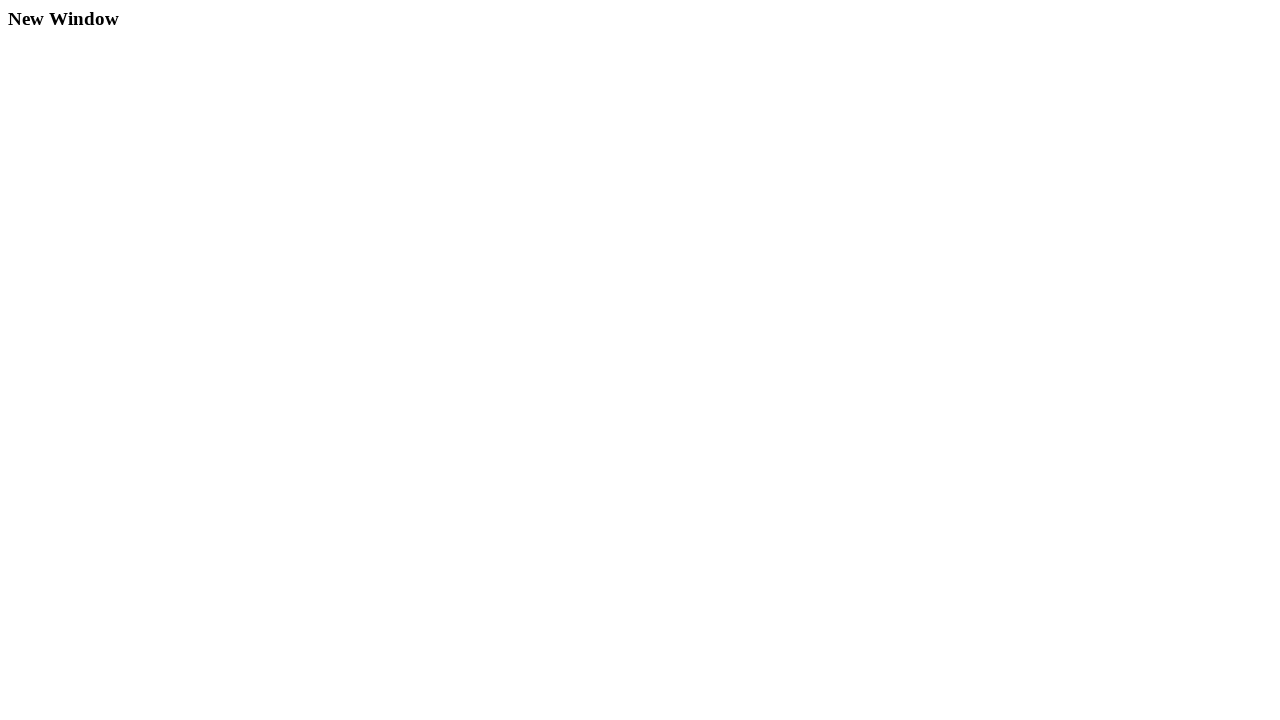

New page loaded successfully
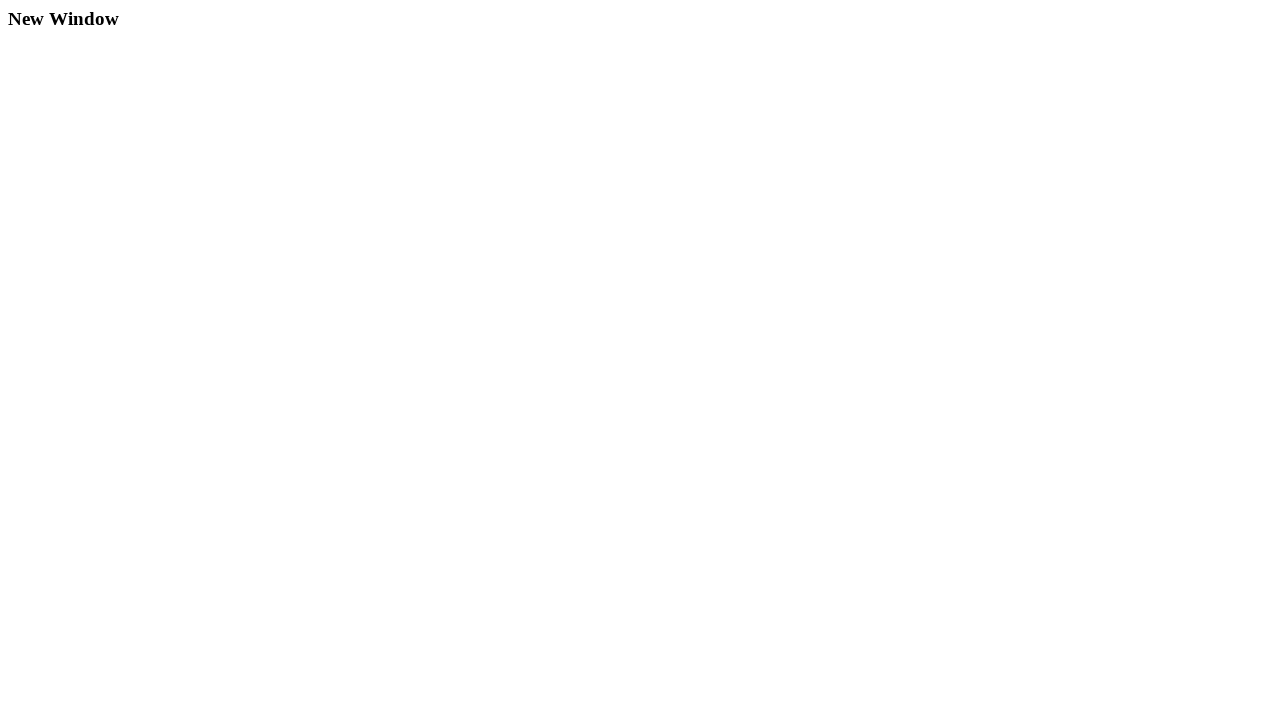

Verified new window title is 'New Window'
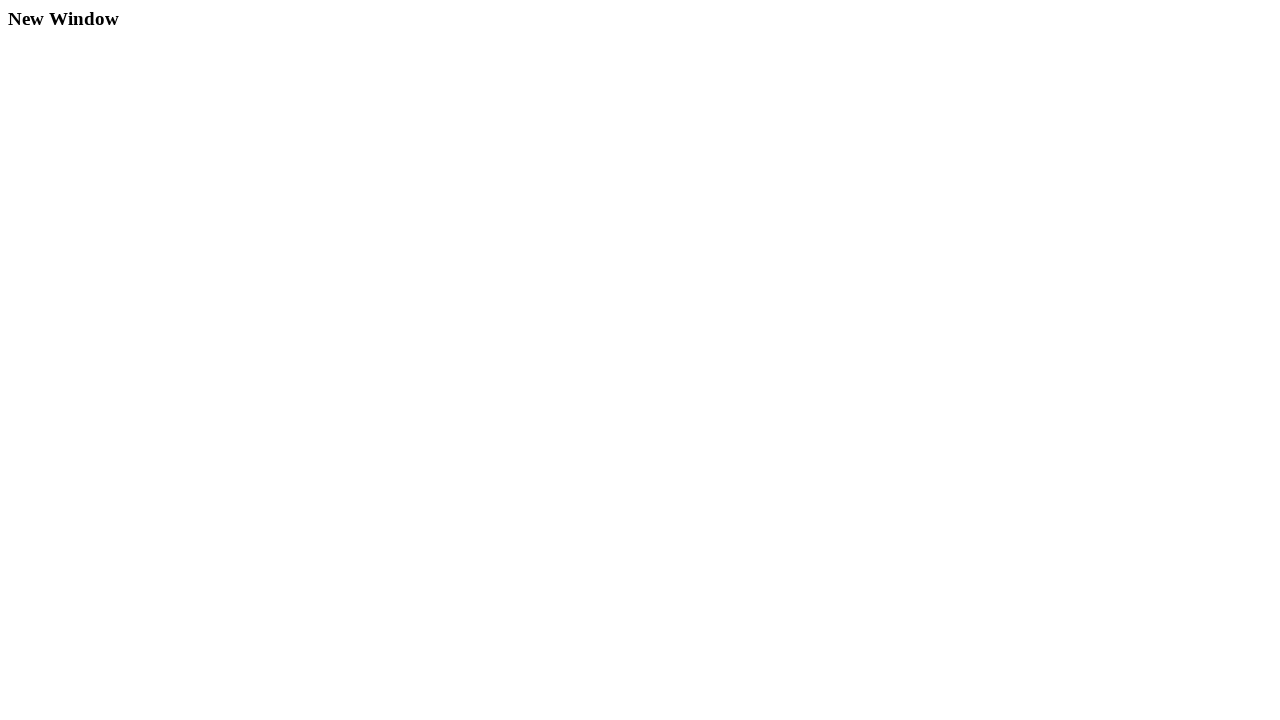

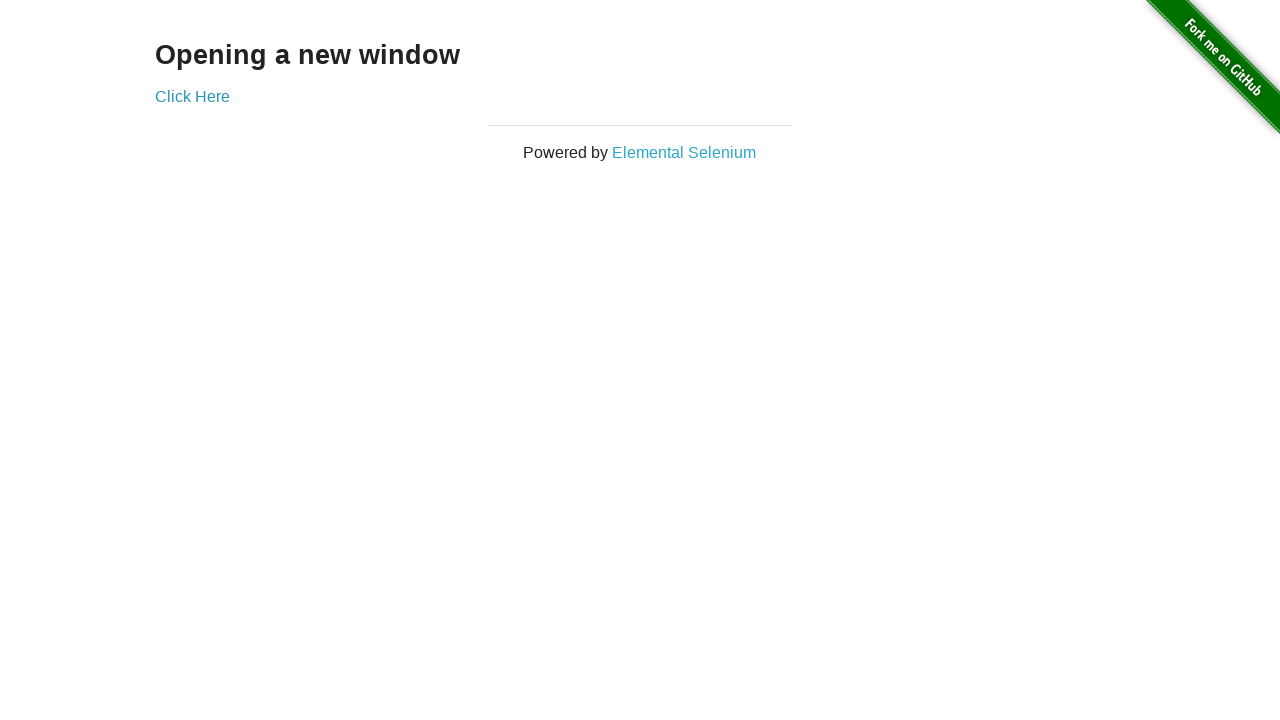